Tests various button element properties and interactions on the LeafGround practice website, including checking button states, positions, colors, and dimensions

Starting URL: https://leafground.com/

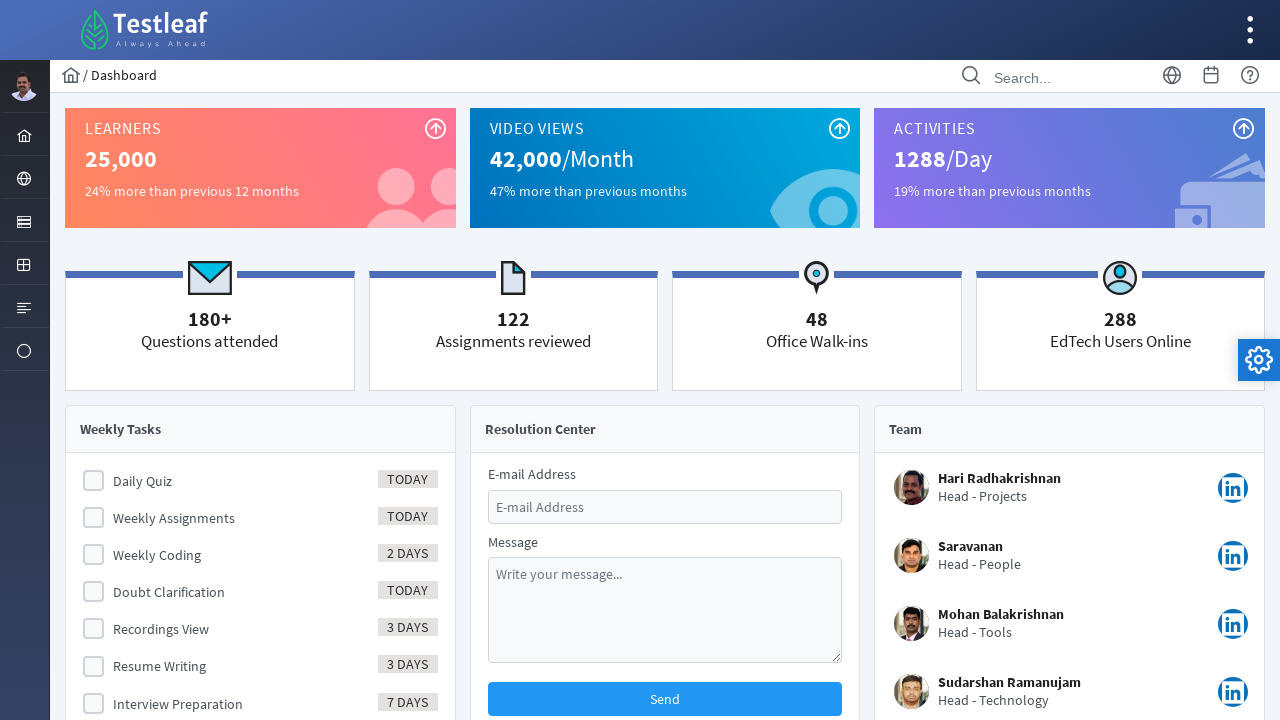

Clicked on Element Button in menu at (24, 220) on #menuform\:j_idt40
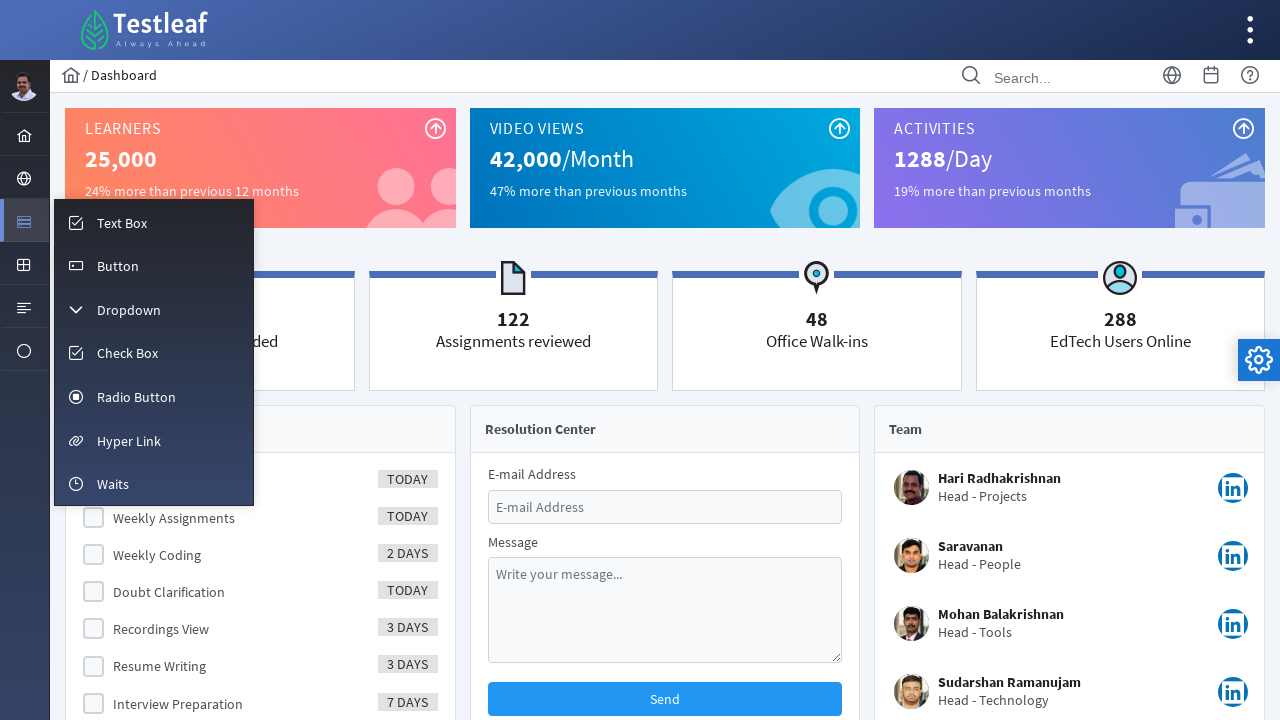

Clicked on Button option in Element menu at (154, 265) on #menuform\:m_button
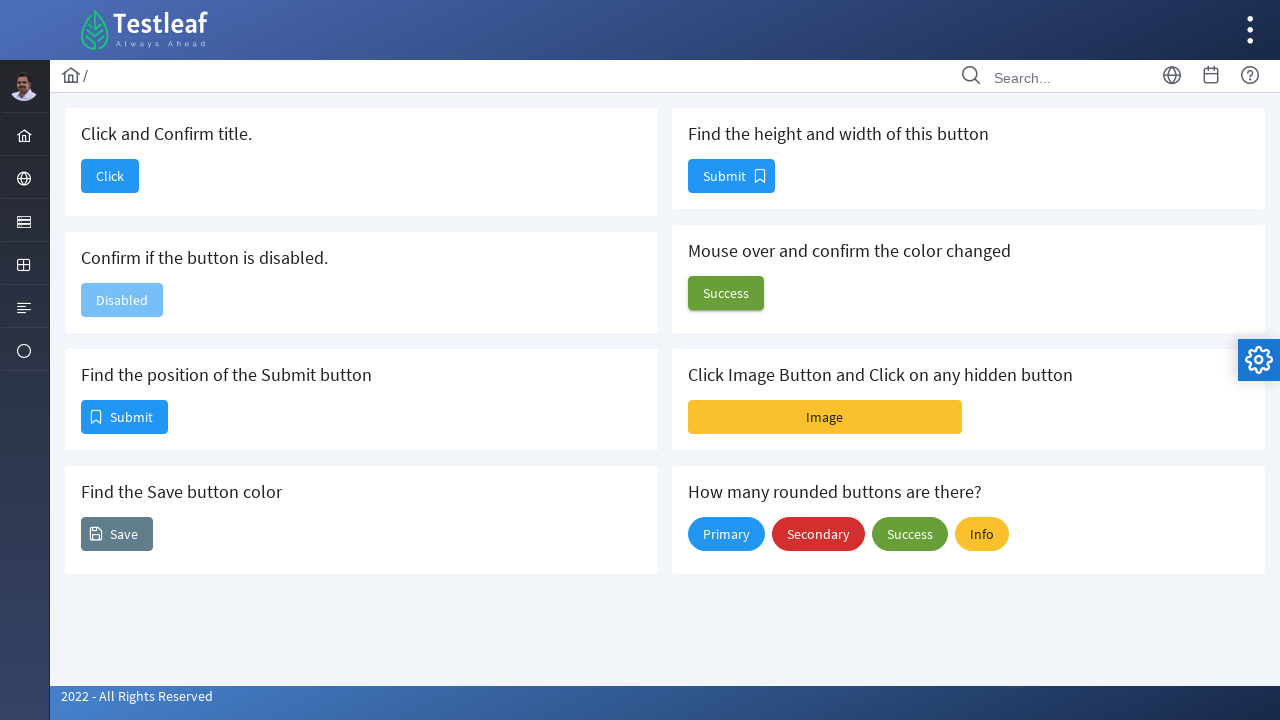

CheckButton is visible
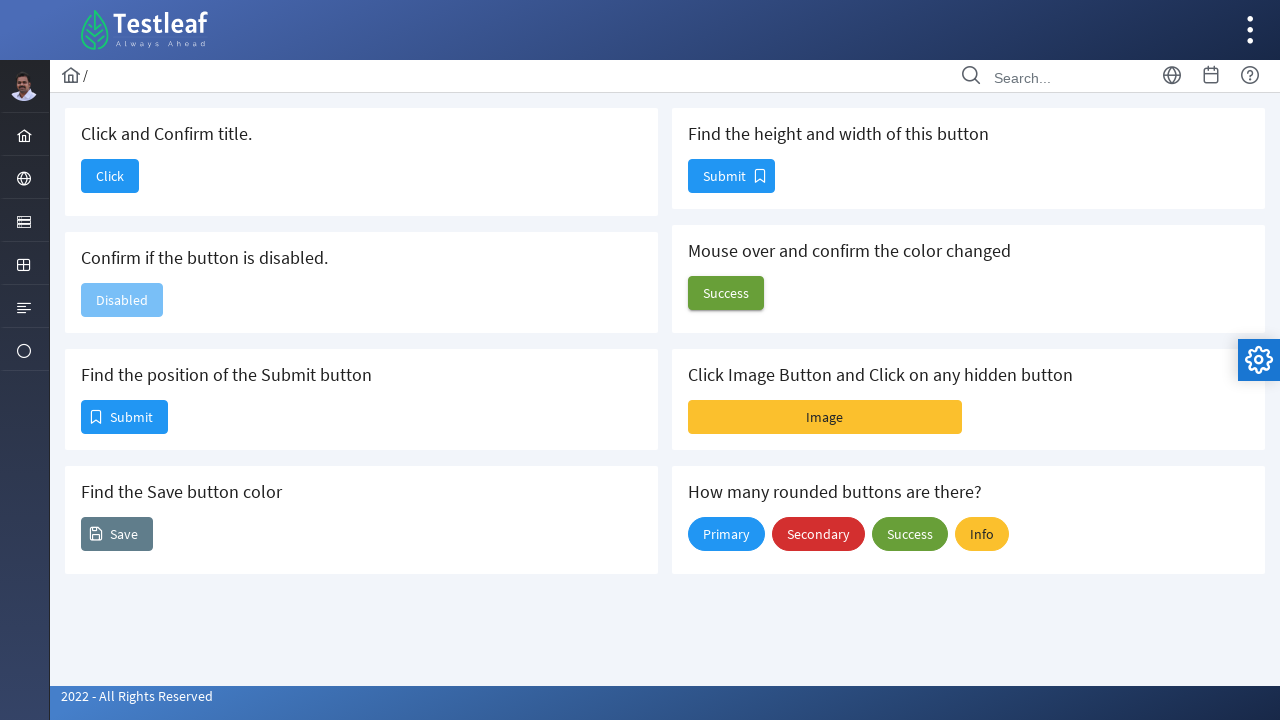

Verified CheckButton is disabled
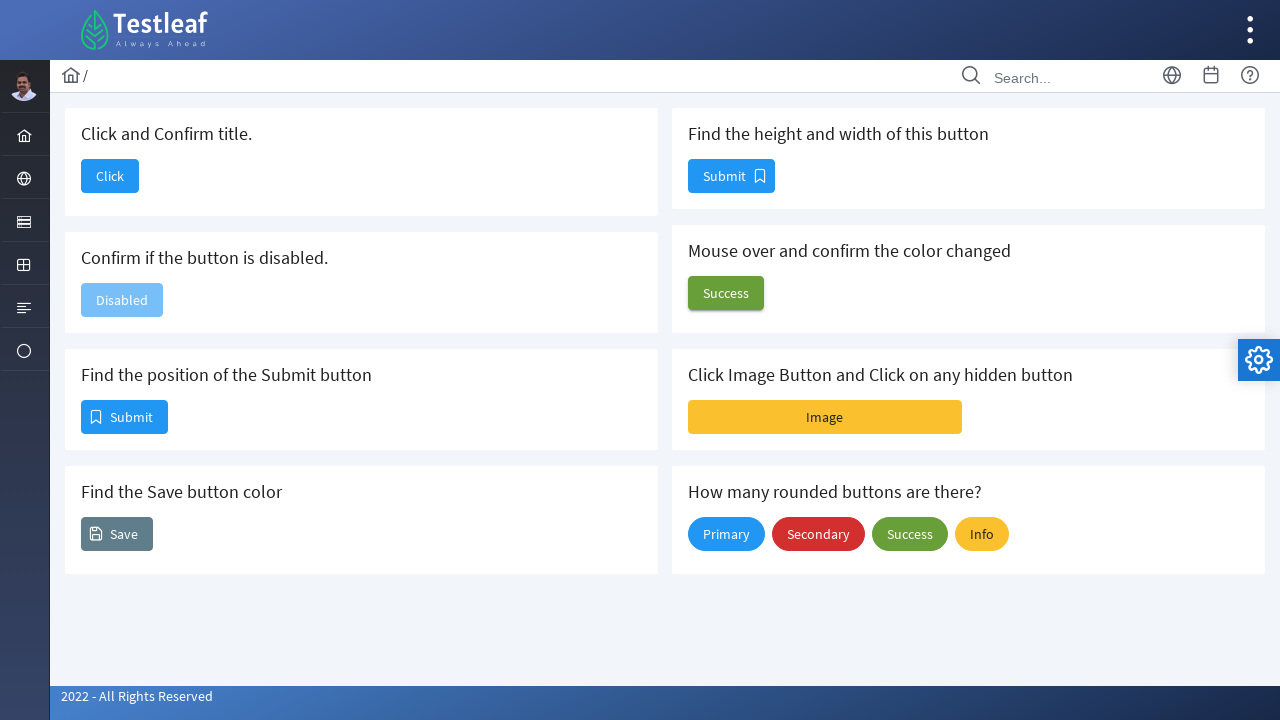

Retrieved bounding box for Submit button
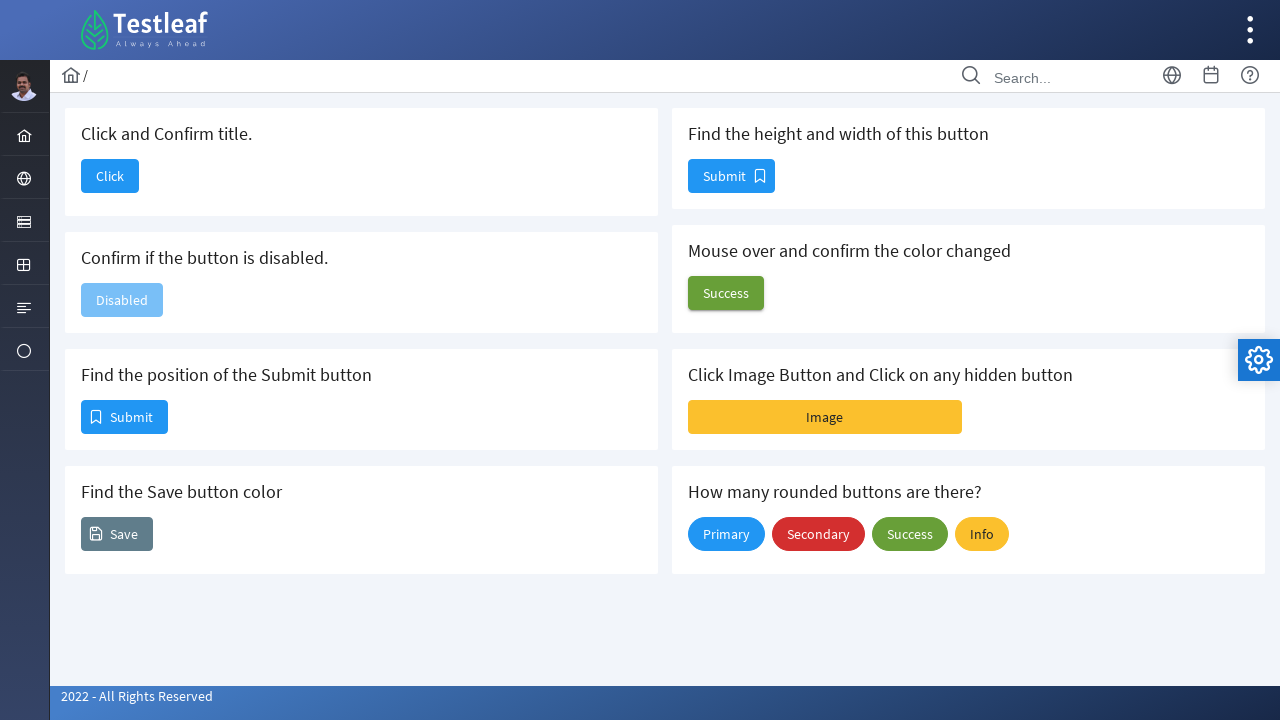

Captured Submit button position - X: 81 pixels, Y: 400 pixels
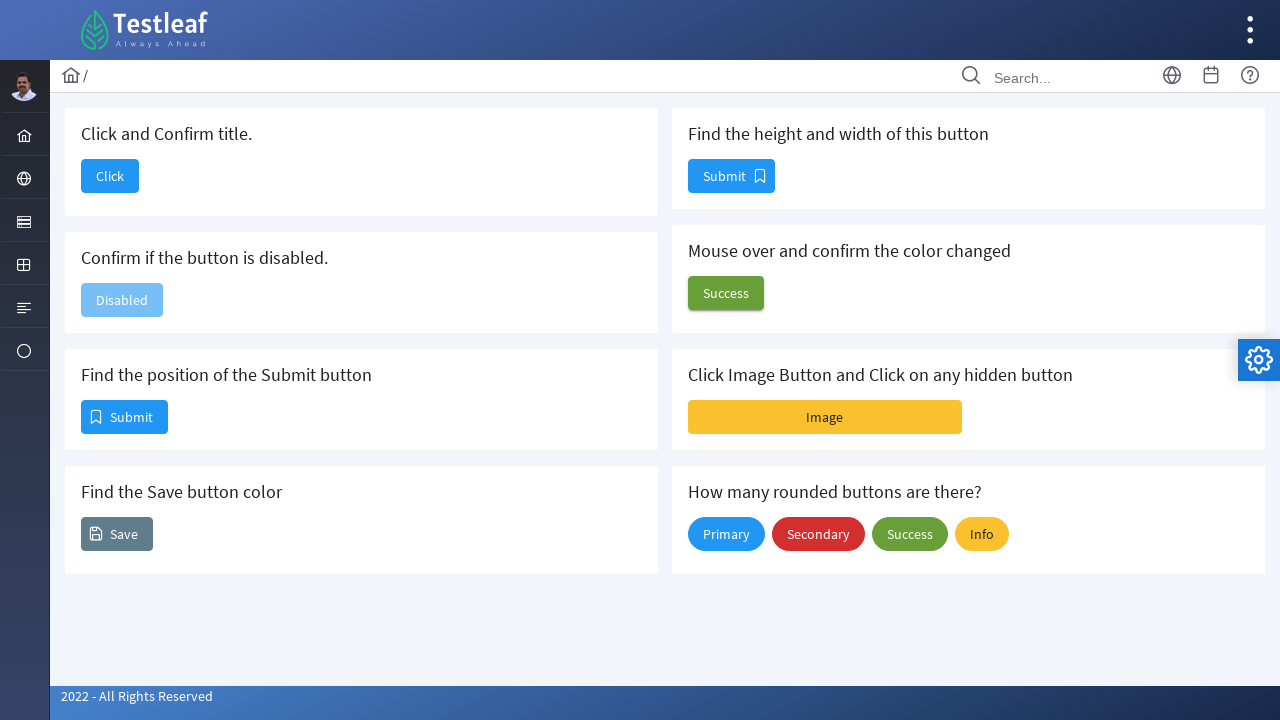

Retrieved background color of Submit button: rgb(96, 125, 139)
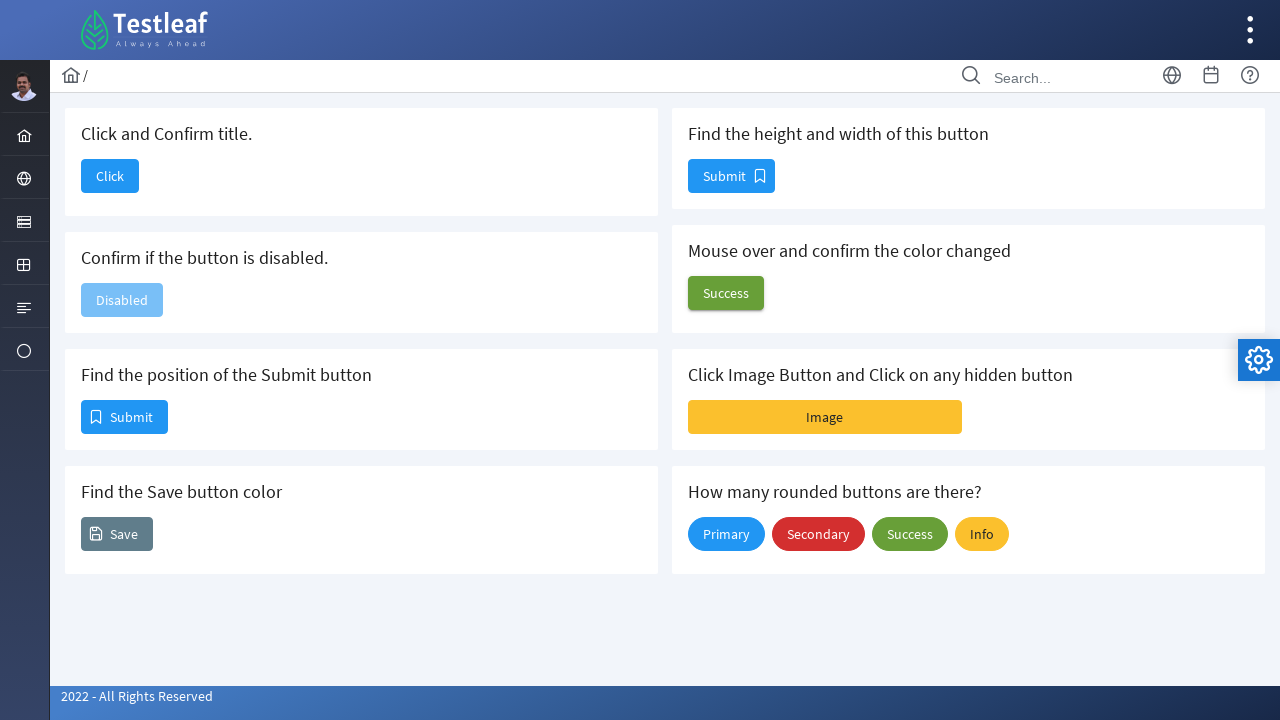

Retrieved dimensions (bounding box) for button
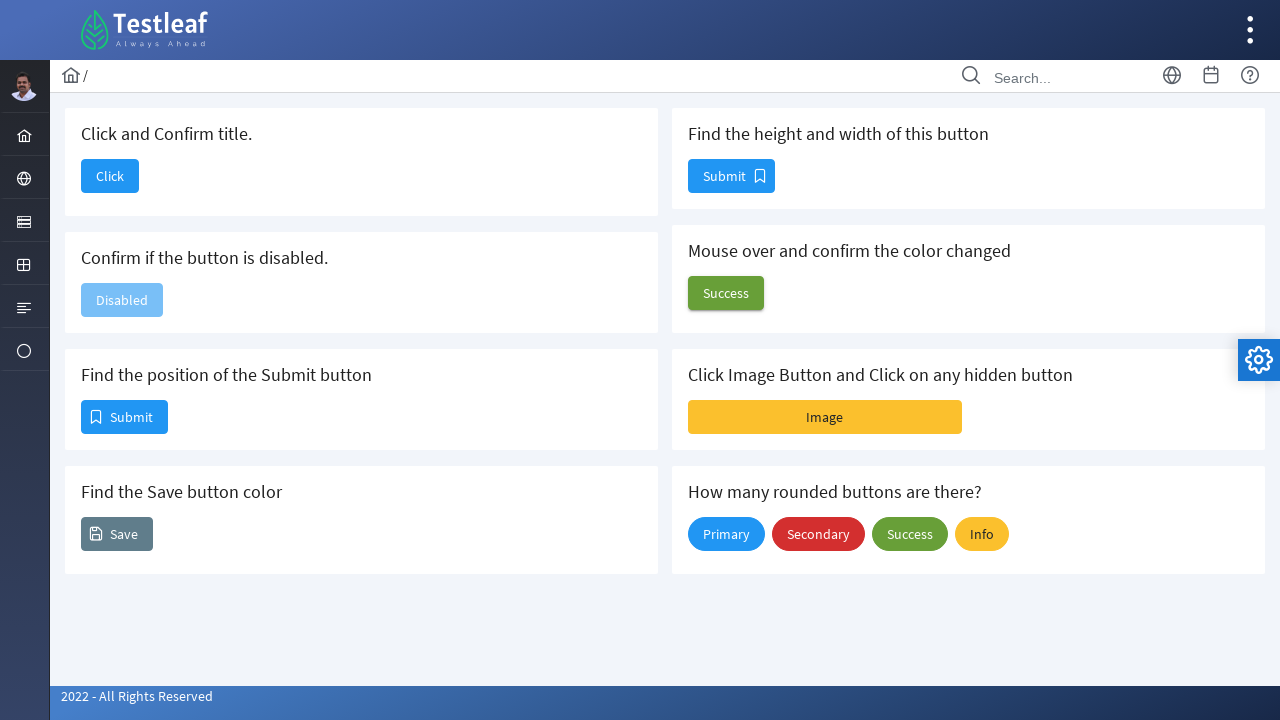

Captured button dimensions - Width: 87 pixels, Height: 34 pixels
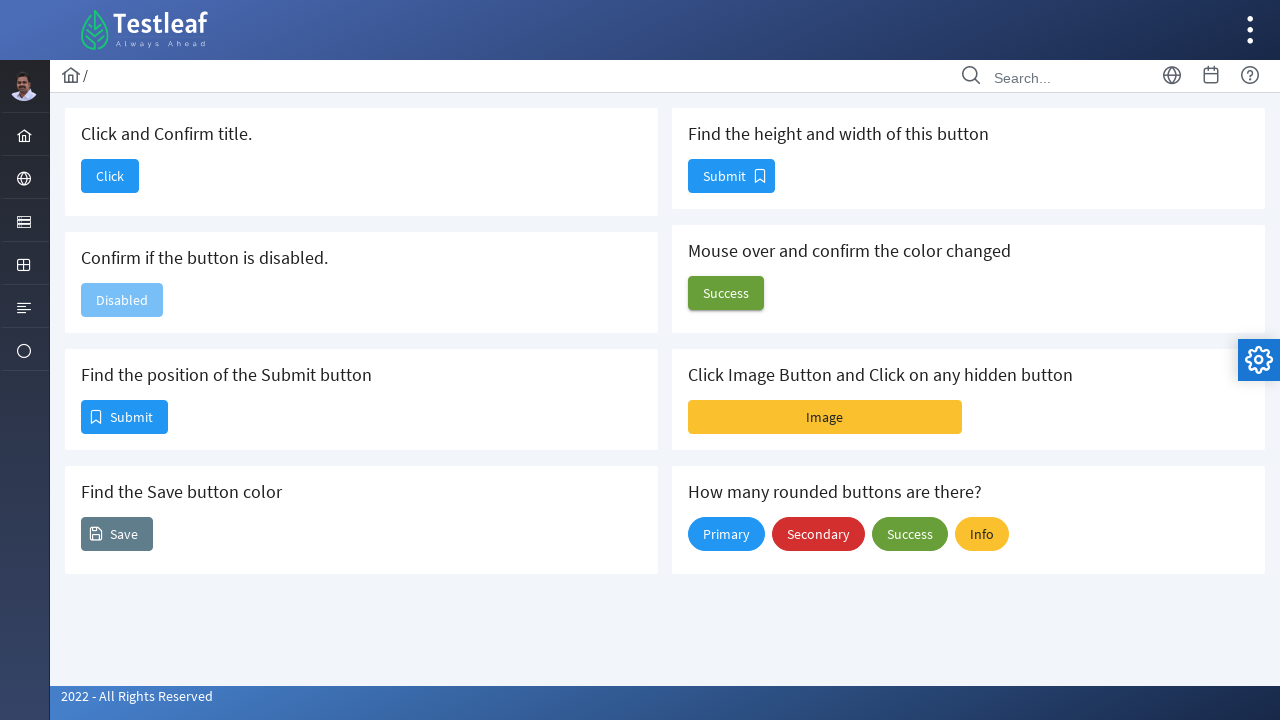

Retrieved text color of button that changes color: rgb(255, 255, 255)
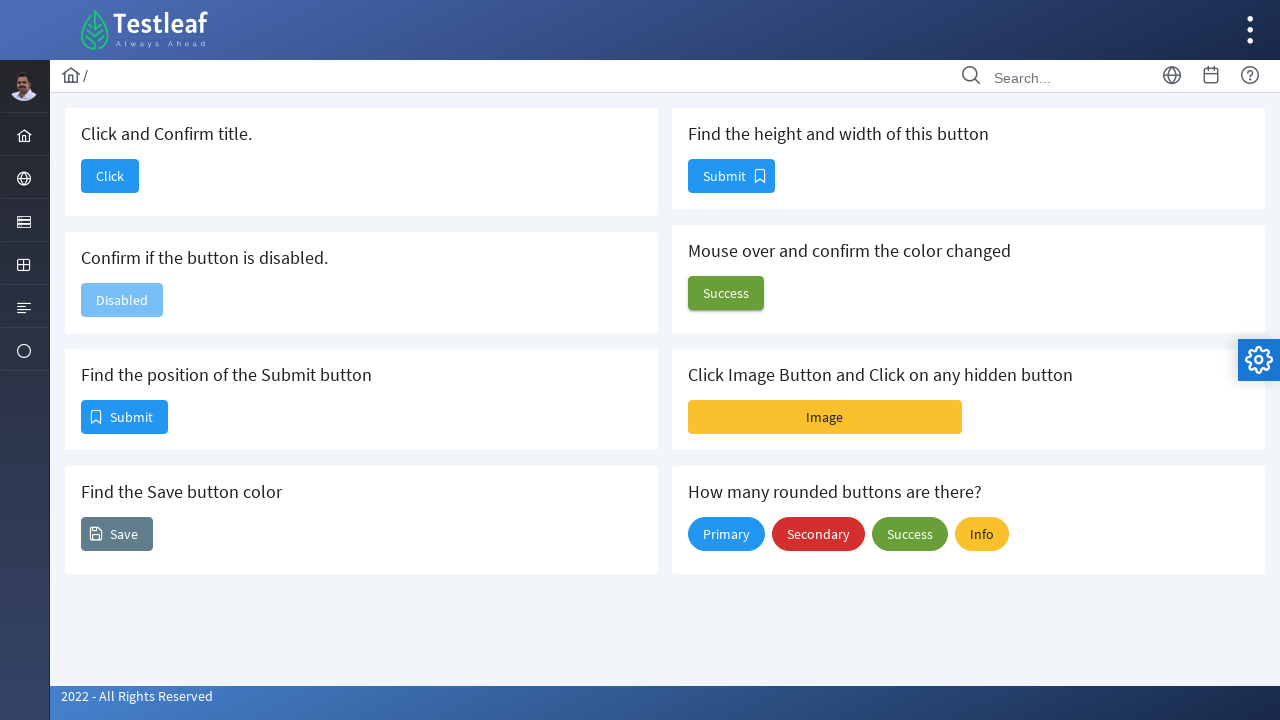

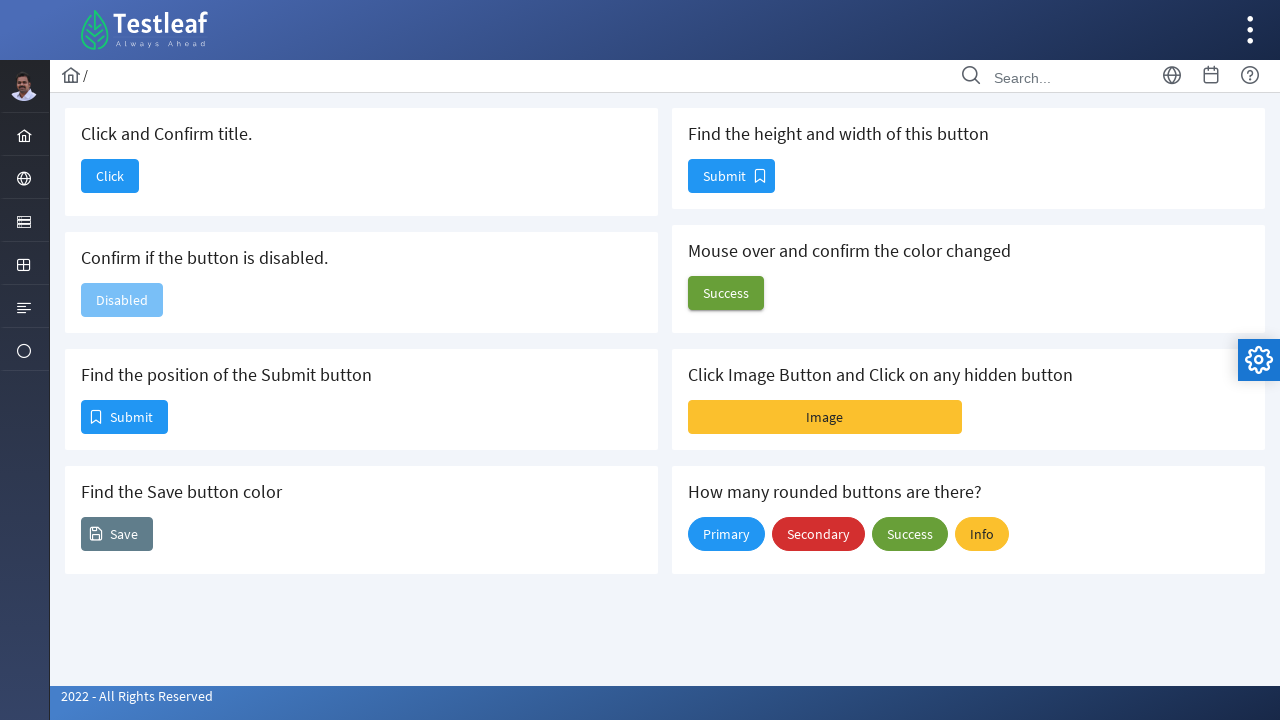